Tests a form submission on an Angular practice page by filling various input fields, selecting options, and verifying the success message

Starting URL: https://rahulshettyacademy.com/angularpractice/

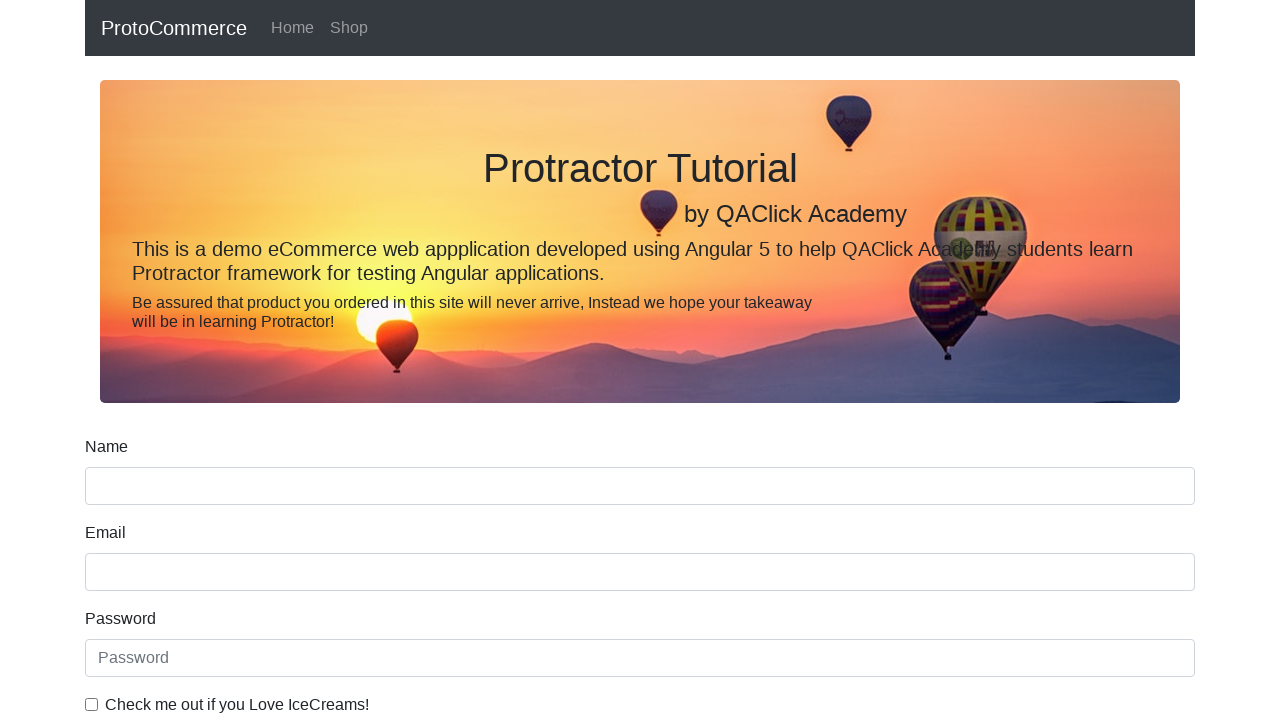

Filled email field with 'testuser@example.com' on input[name='email']
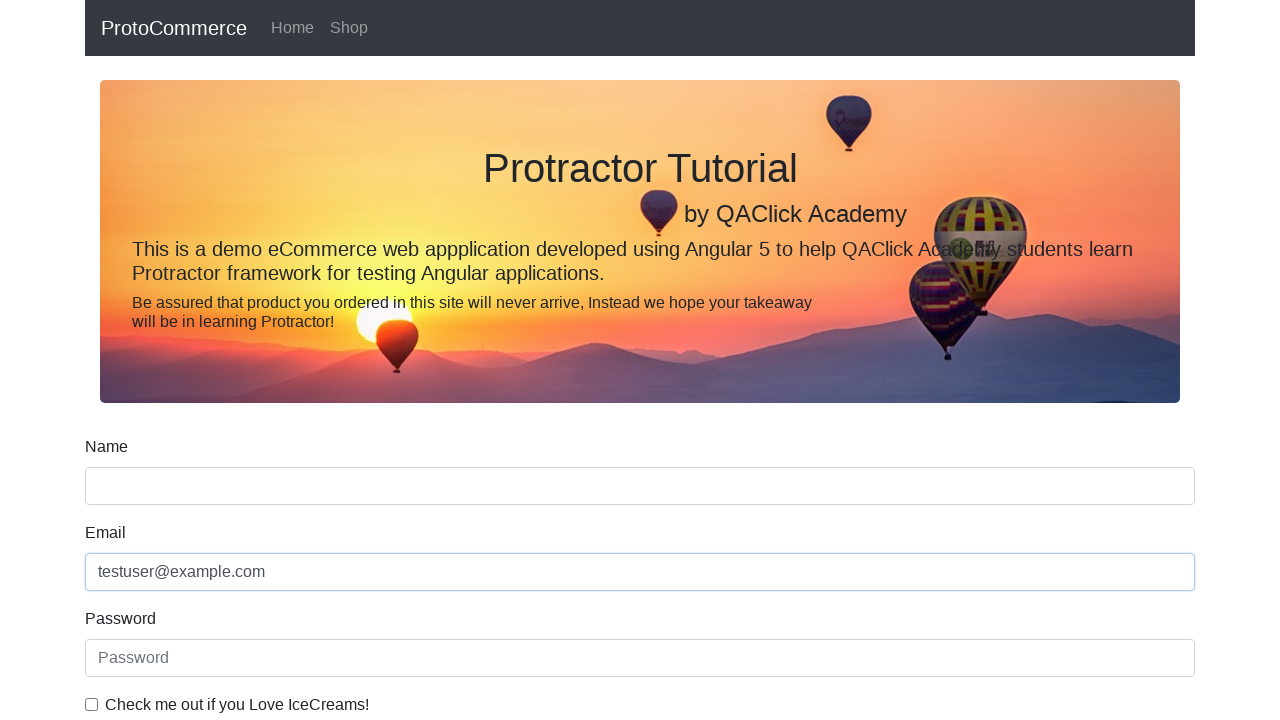

Filled password field with 'TestPass123' on #exampleInputPassword1
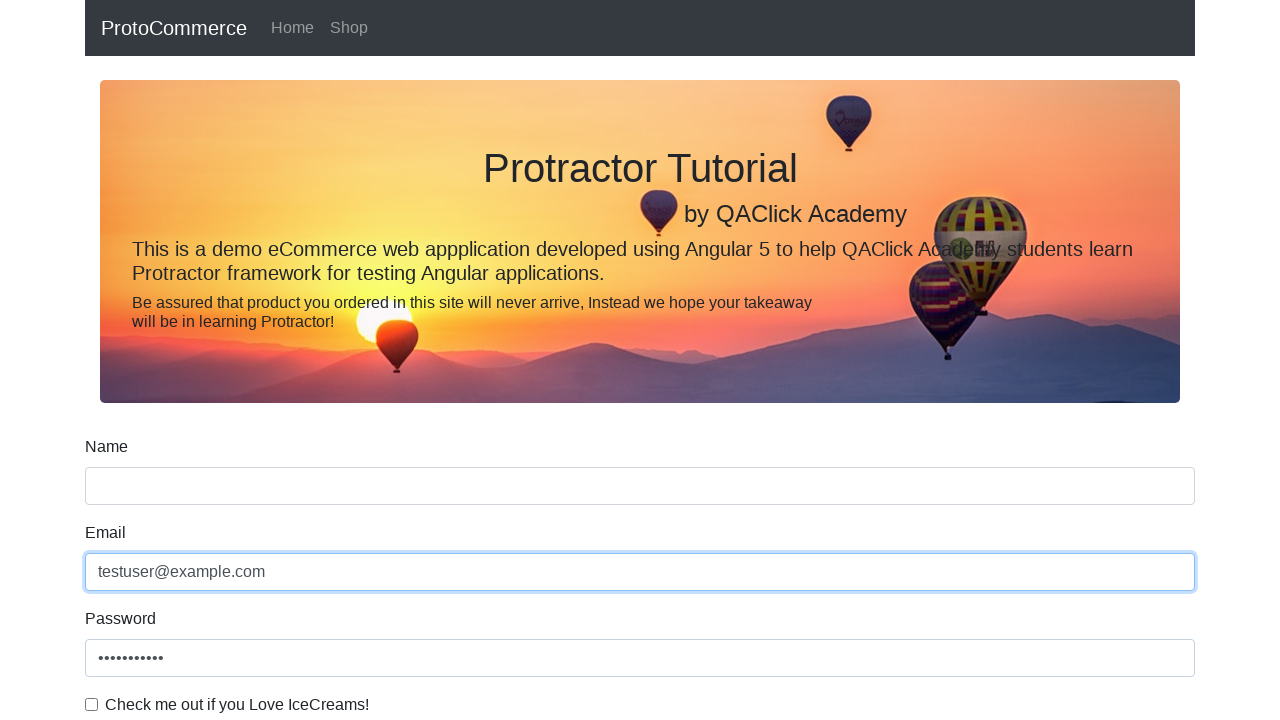

Clicked checkbox to accept terms at (92, 704) on #exampleCheck1
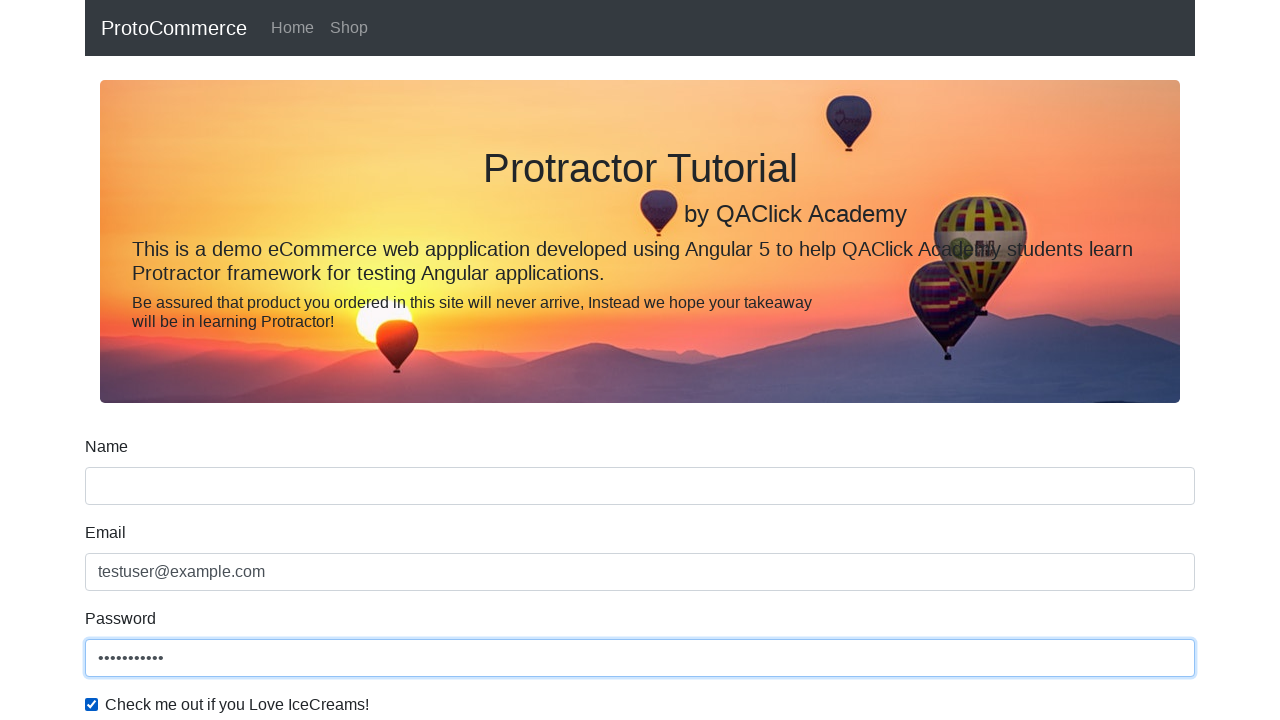

Filled name field with 'John Doe' on input[name='name']
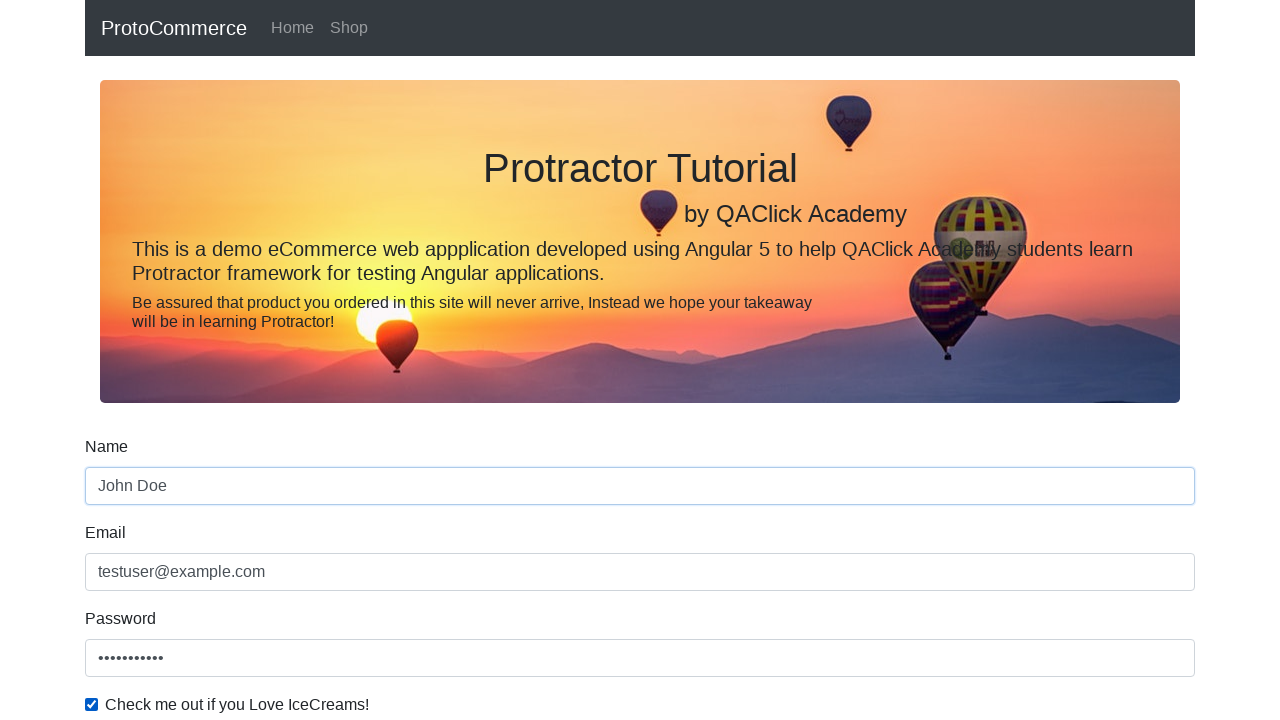

Selected first radio button option at (238, 360) on #inlineRadio1
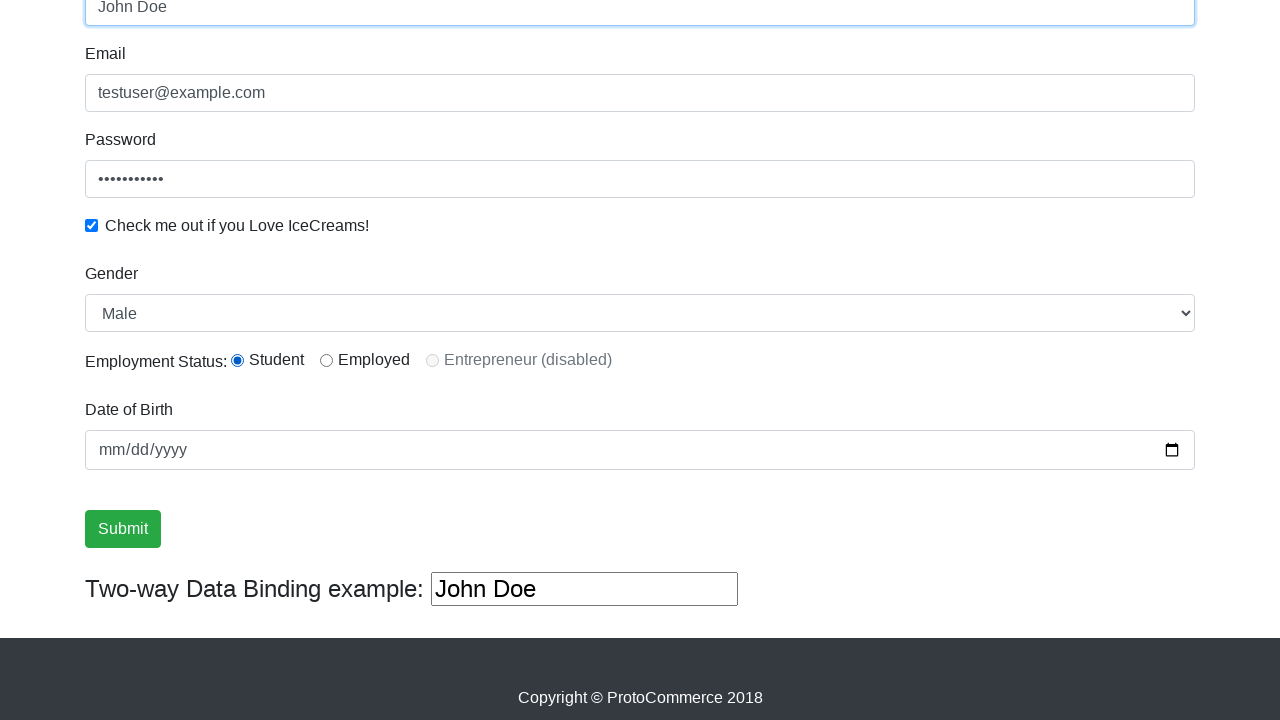

Selected 'Female' from dropdown on #exampleFormControlSelect1
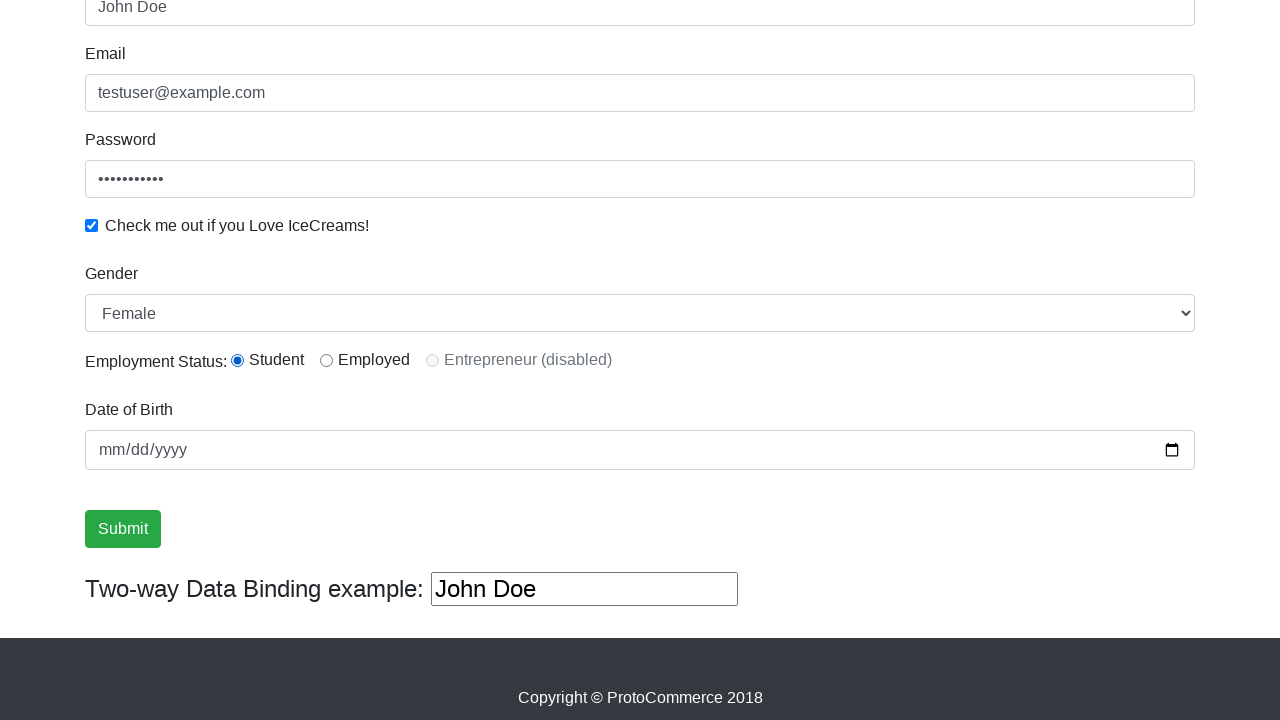

Clicked form submit button at (123, 529) on input[type='submit']
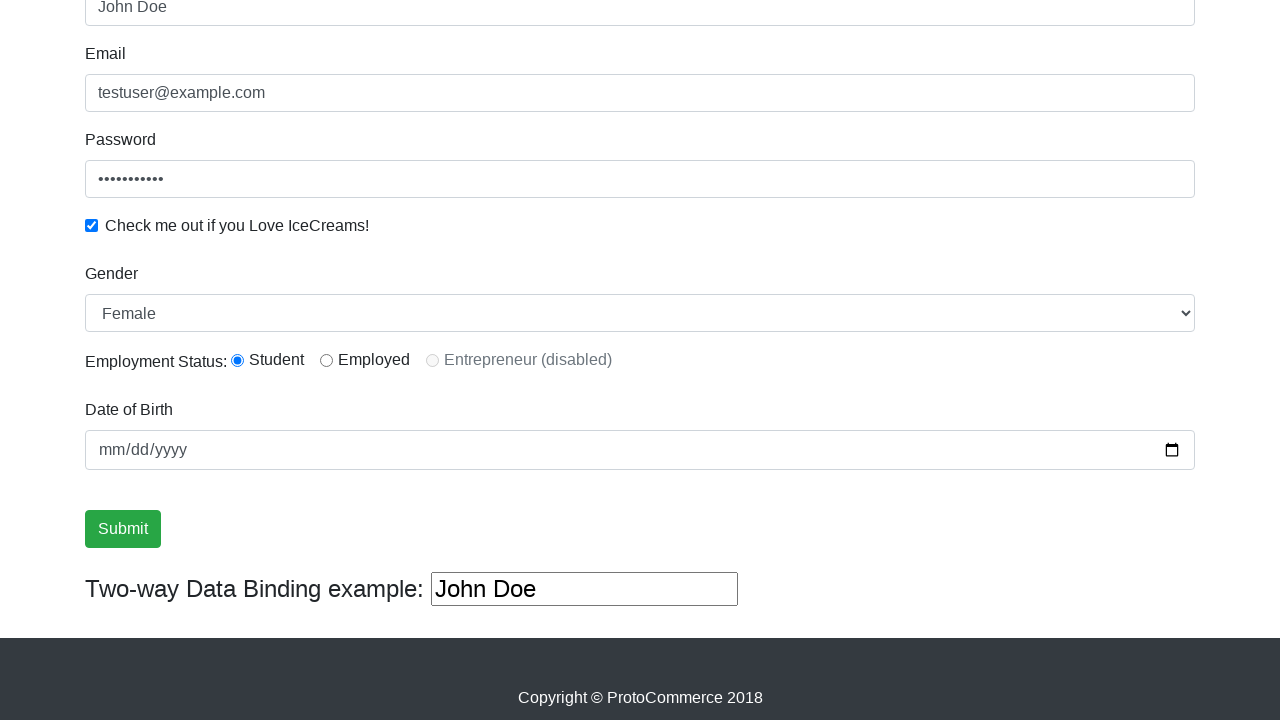

Success message appeared on the page
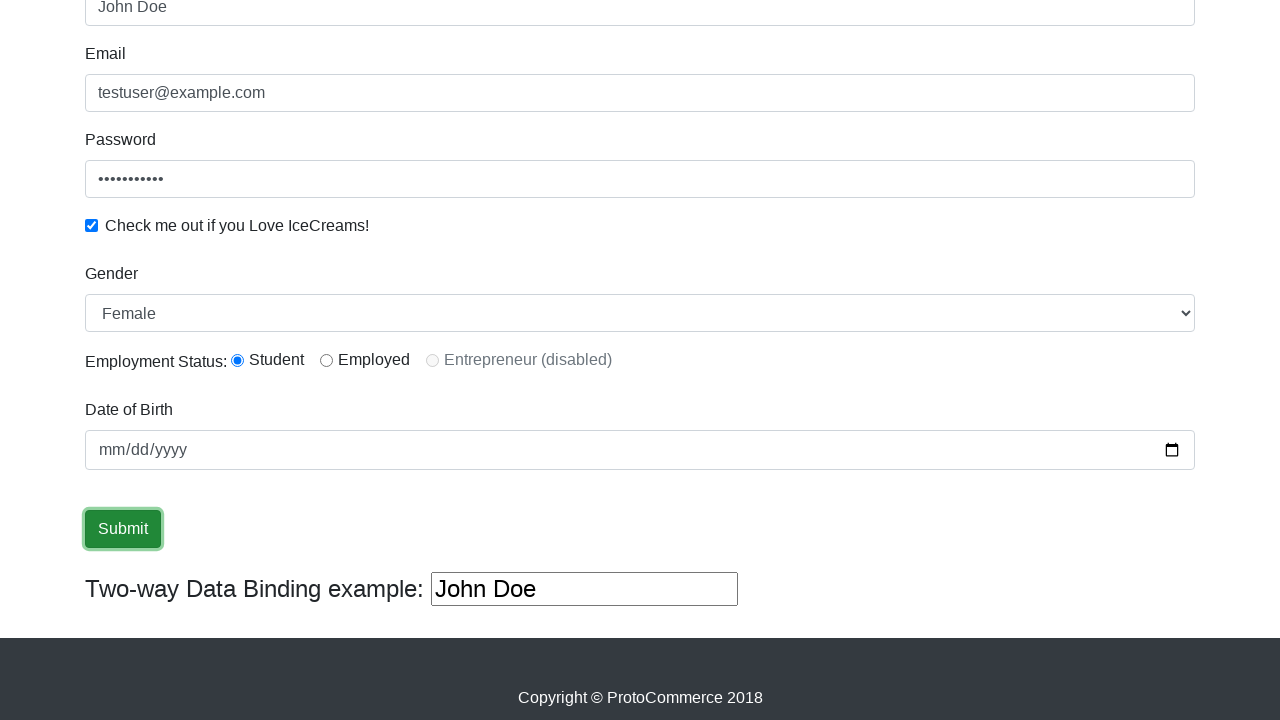

Retrieved success message text: '
                    ×
                    Success! The Form has been submitted successfully!.
                  '
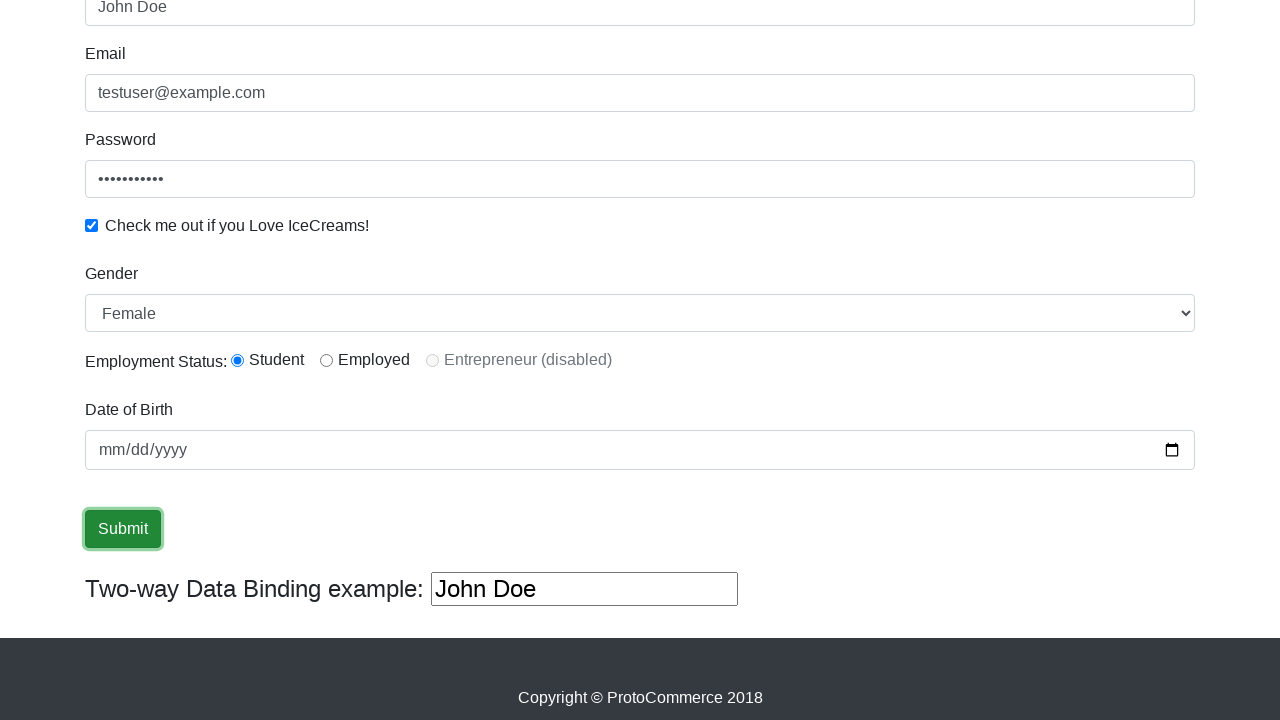

Assertion passed: 'Success' found in success message
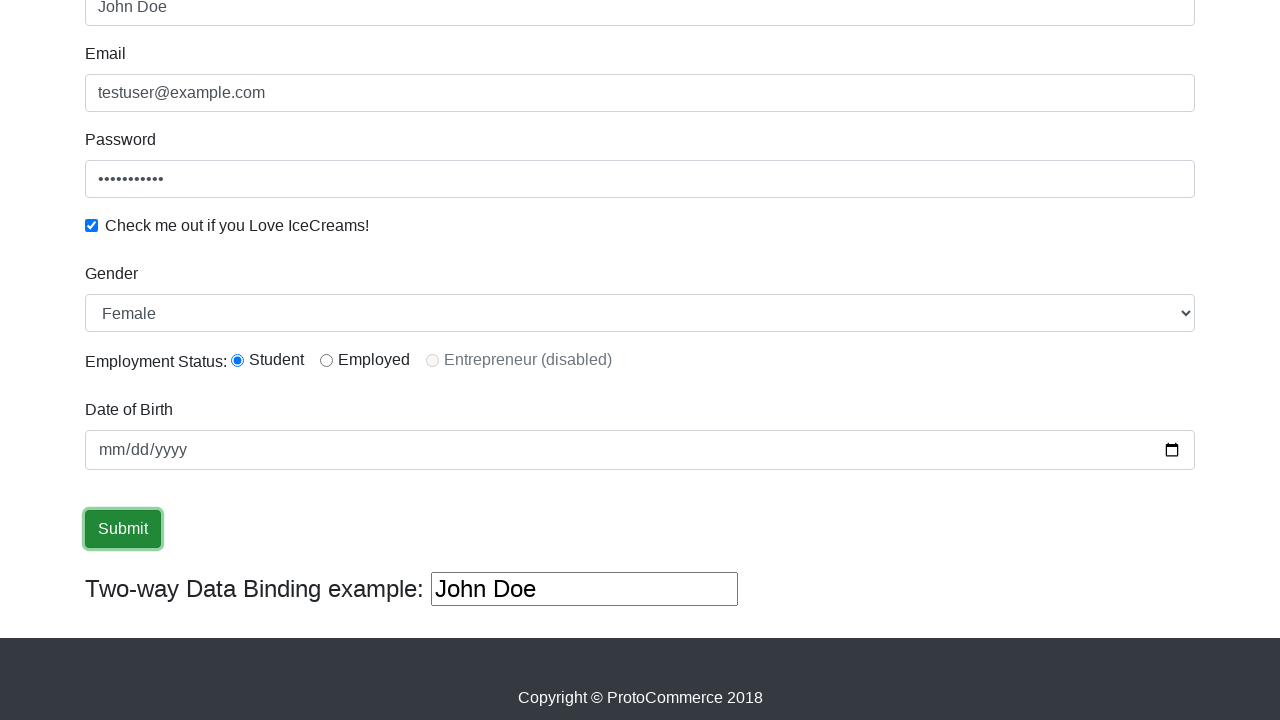

Filled third text field with 'helloagain' on (//input[@type='text'])[3]
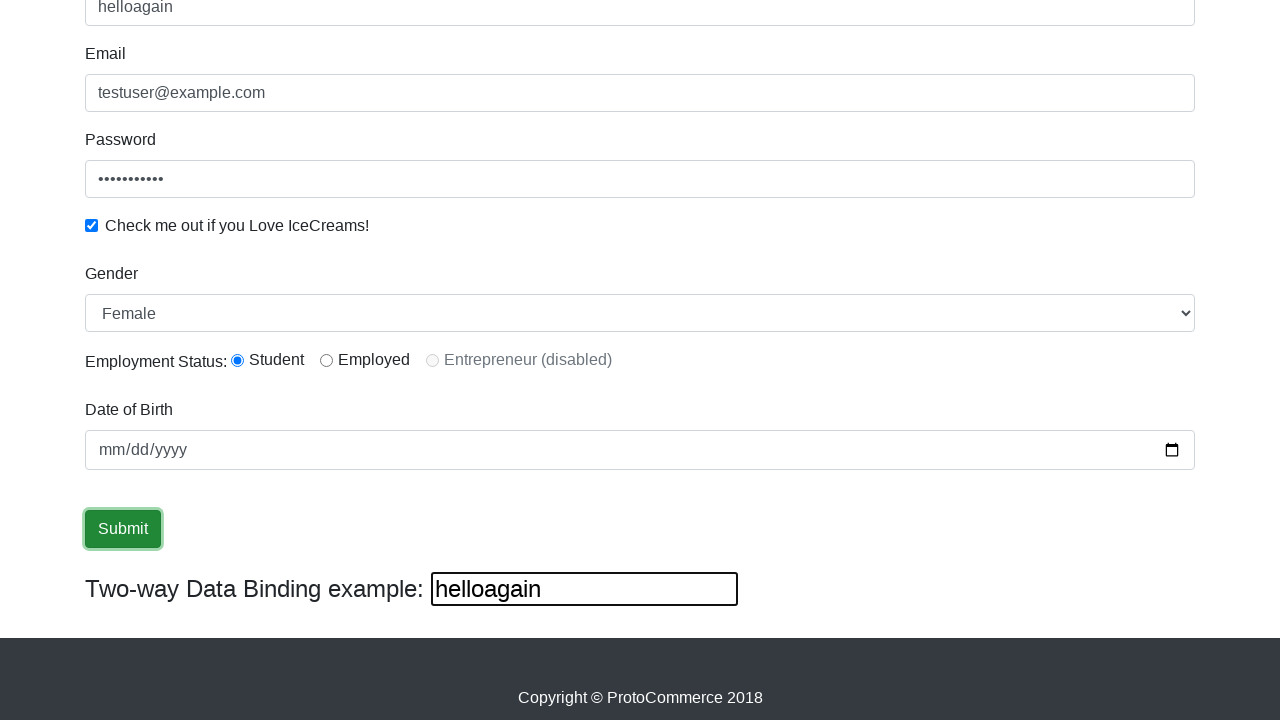

Cleared the third text field on (//input[@type='text'])[3]
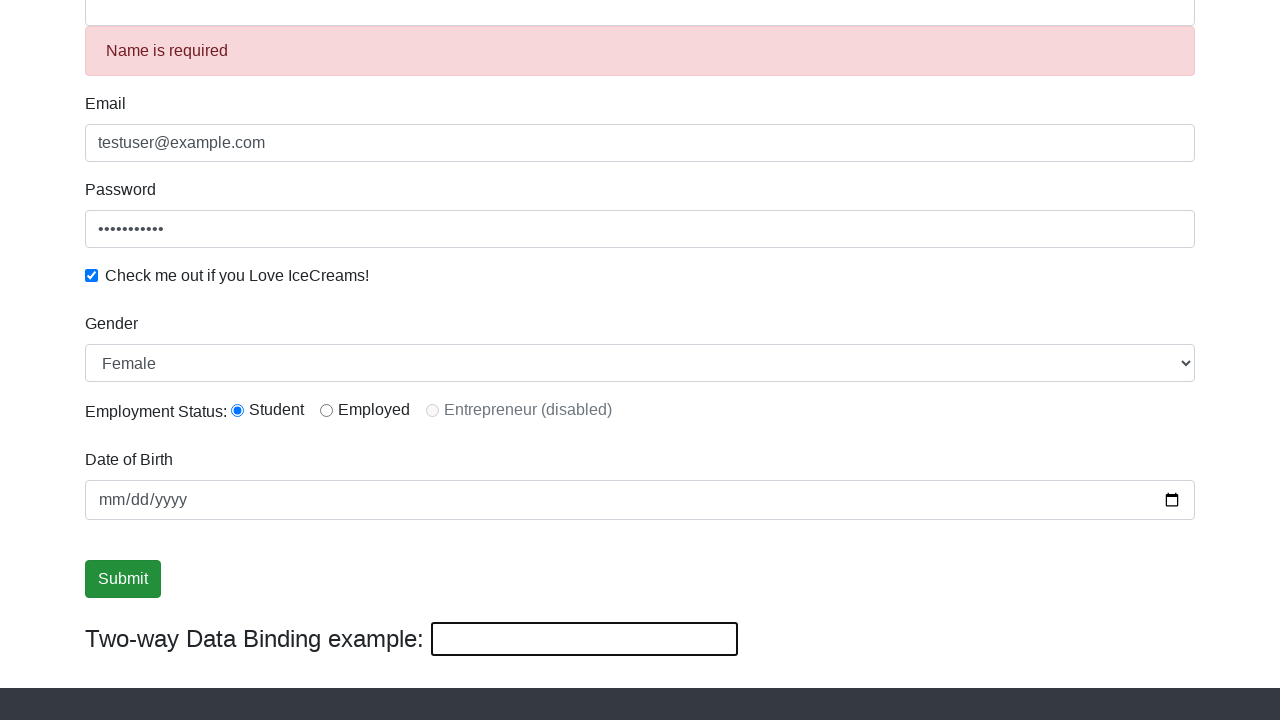

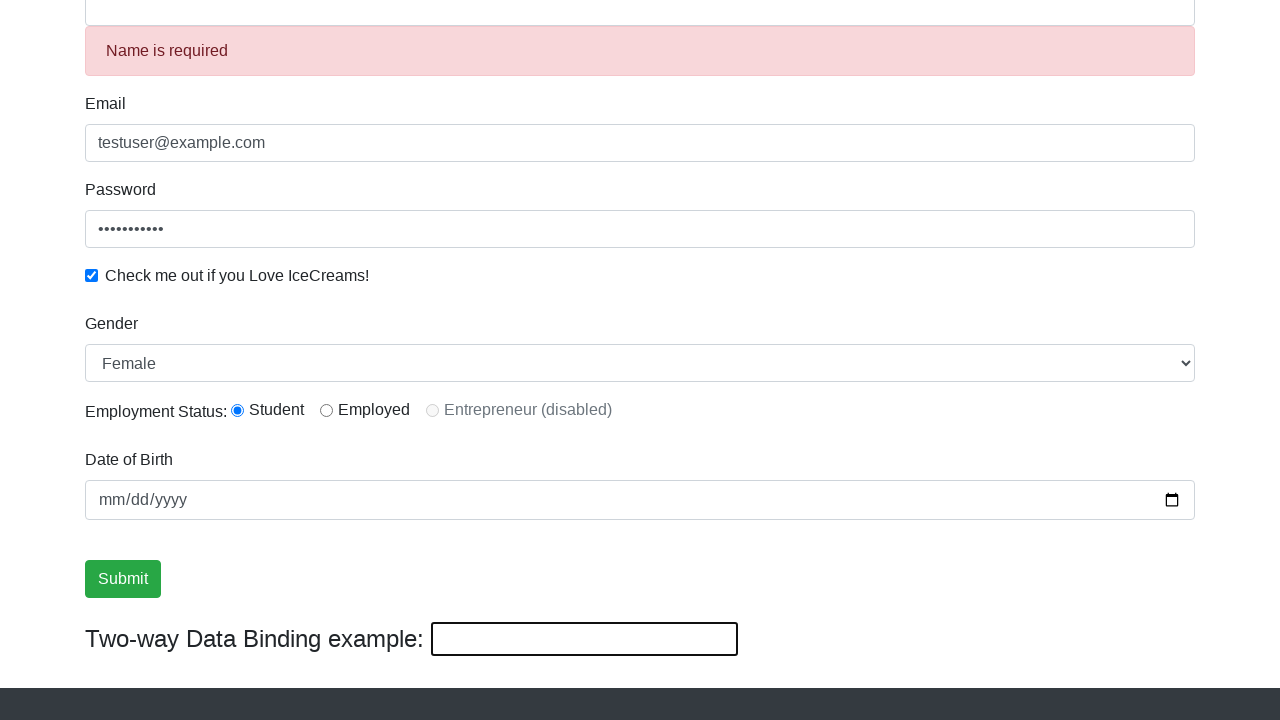